Tests iframe switching functionality by switching between multiple iframes on the page

Starting URL: https://demoqa.com/frames

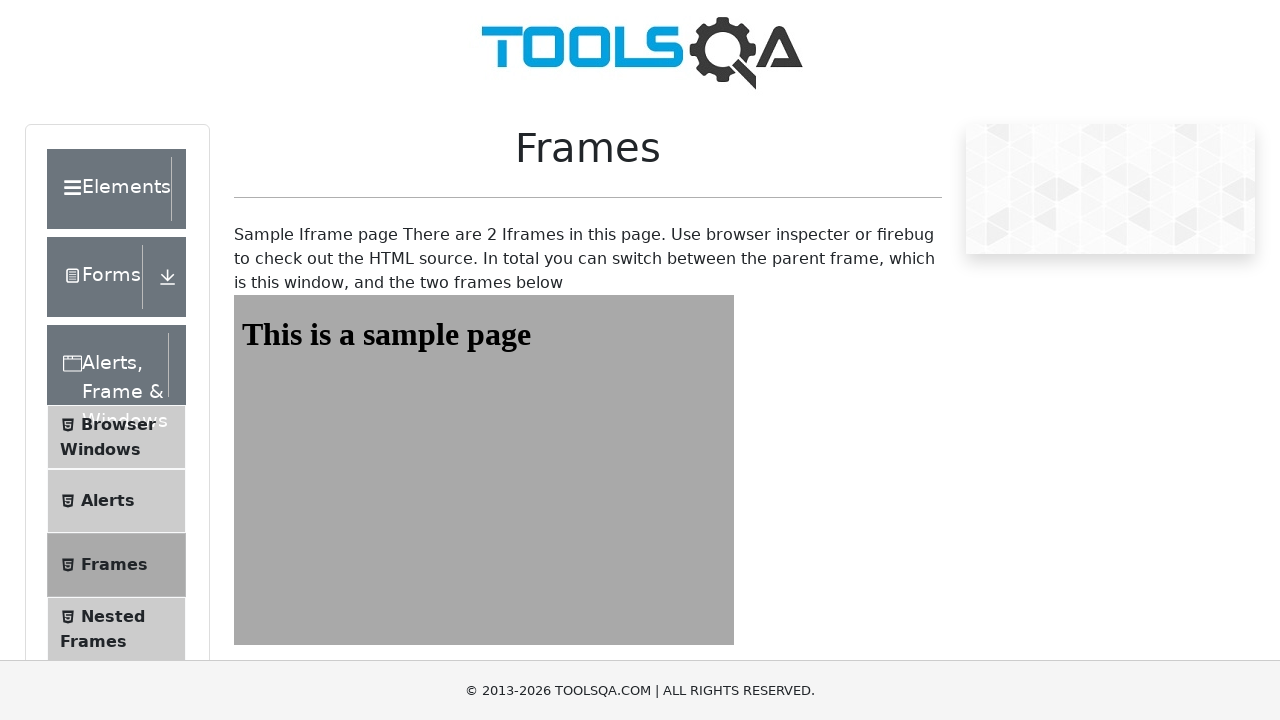

Navigated to frames demo page
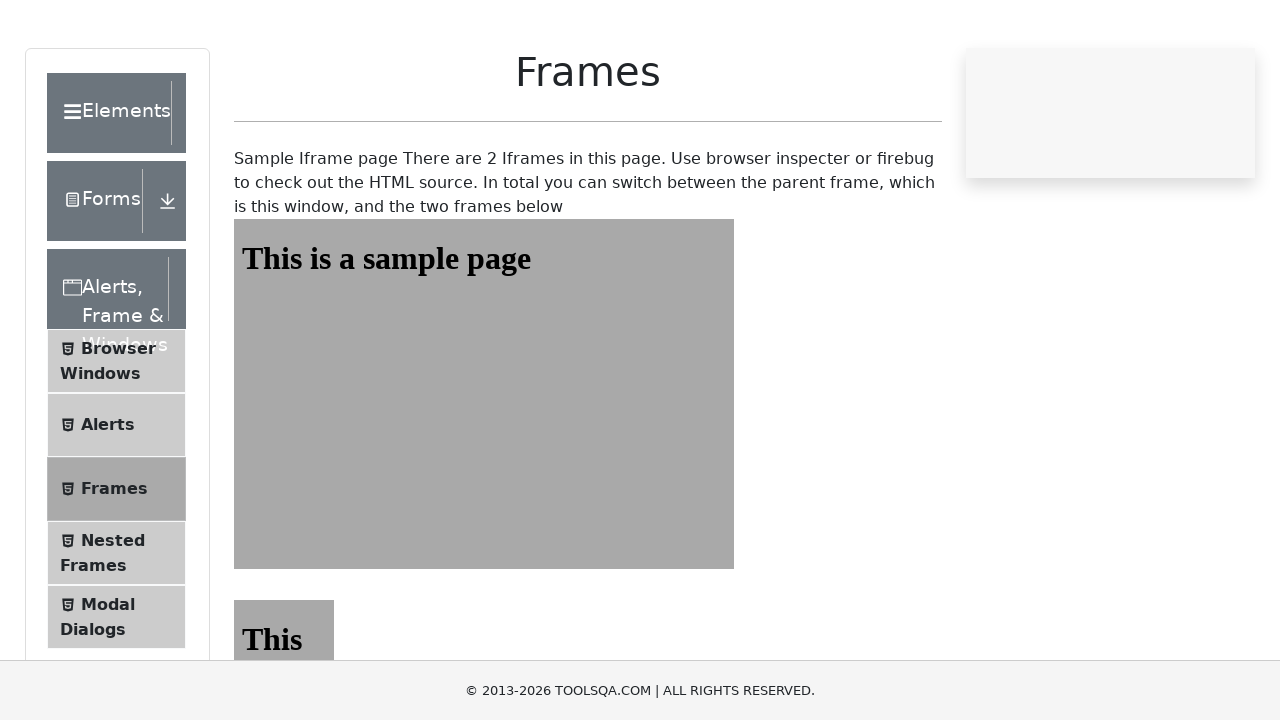

Located first iframe with id 'frame1'
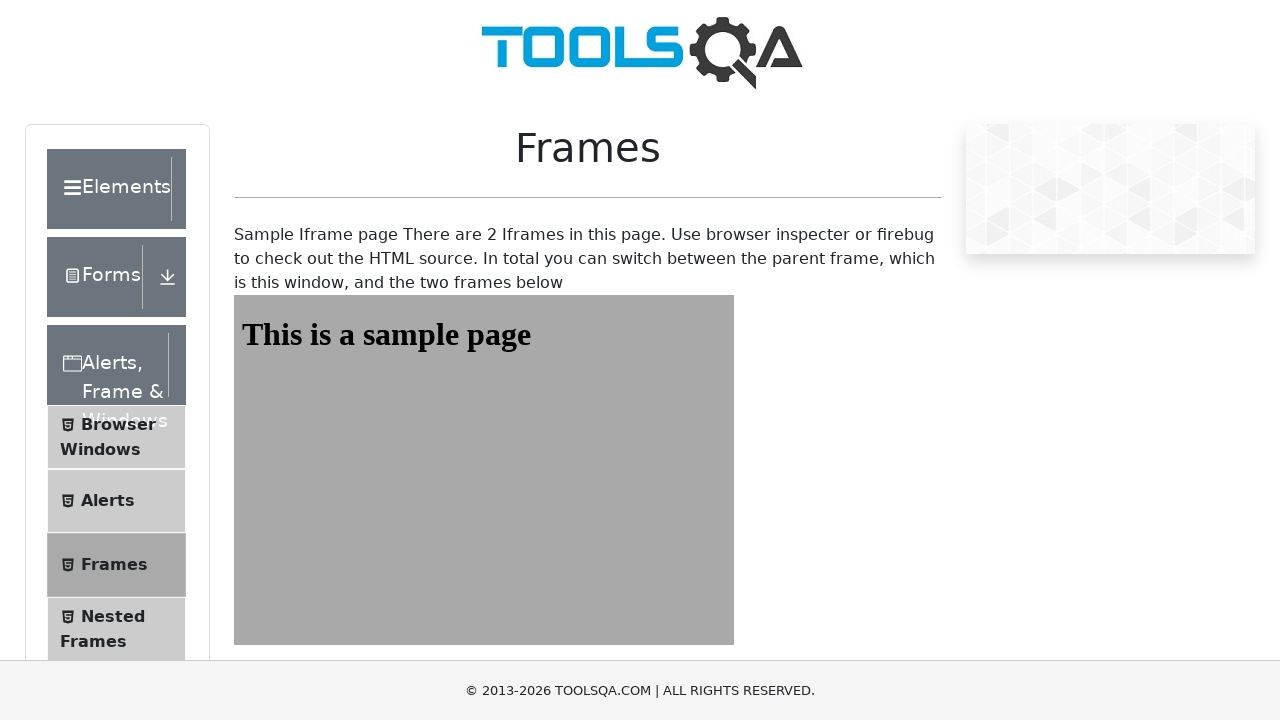

Retrieved text from first iframe: 'This is a sample page'
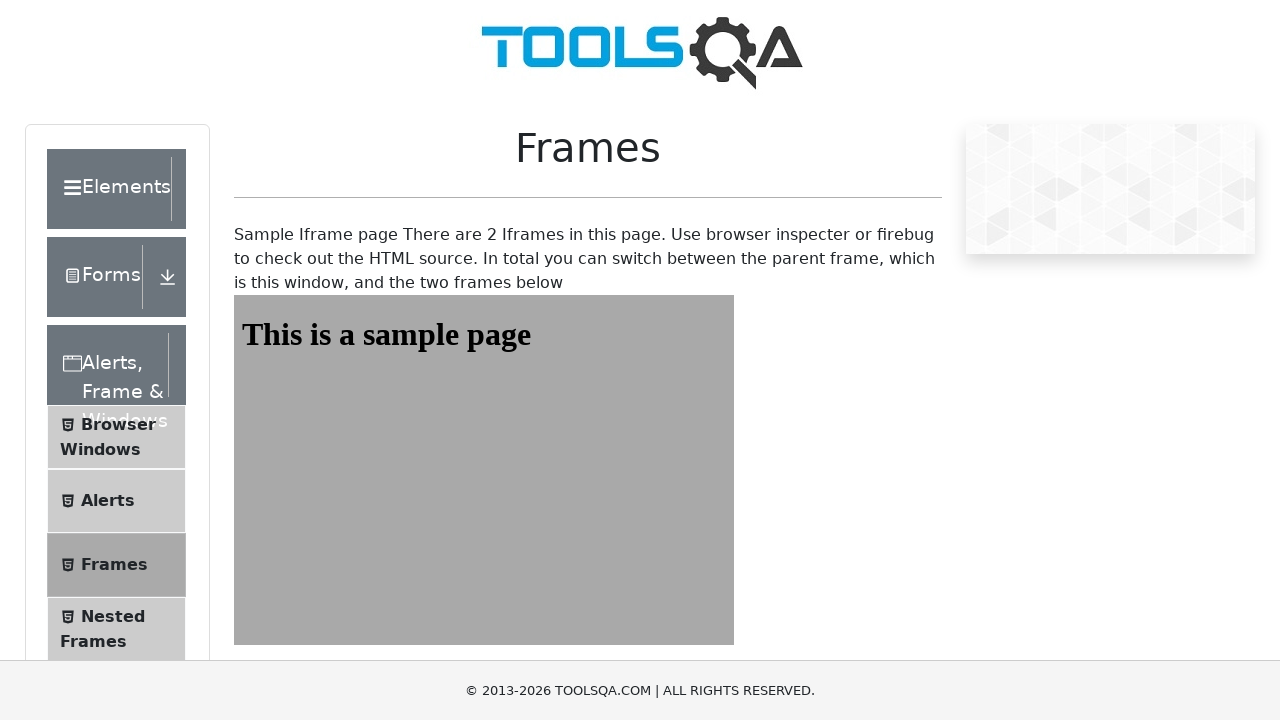

Located second iframe with id 'frame2'
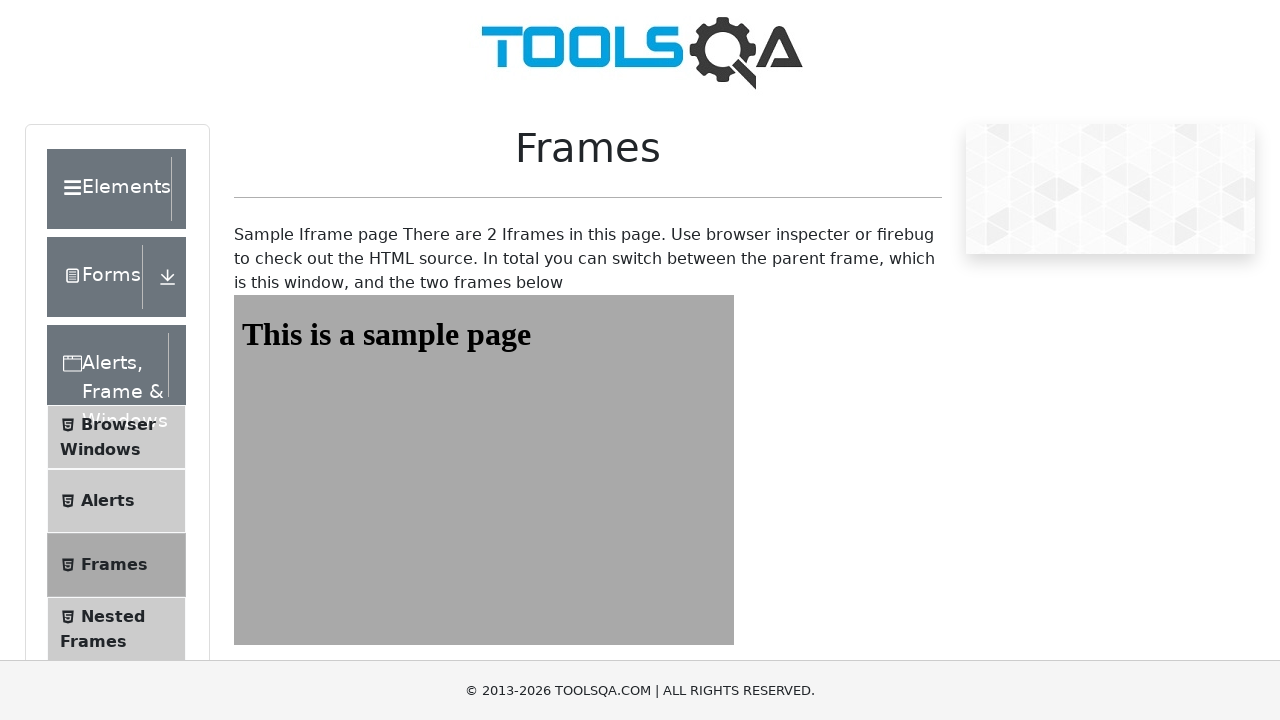

Retrieved text from second iframe: 'This is a sample page'
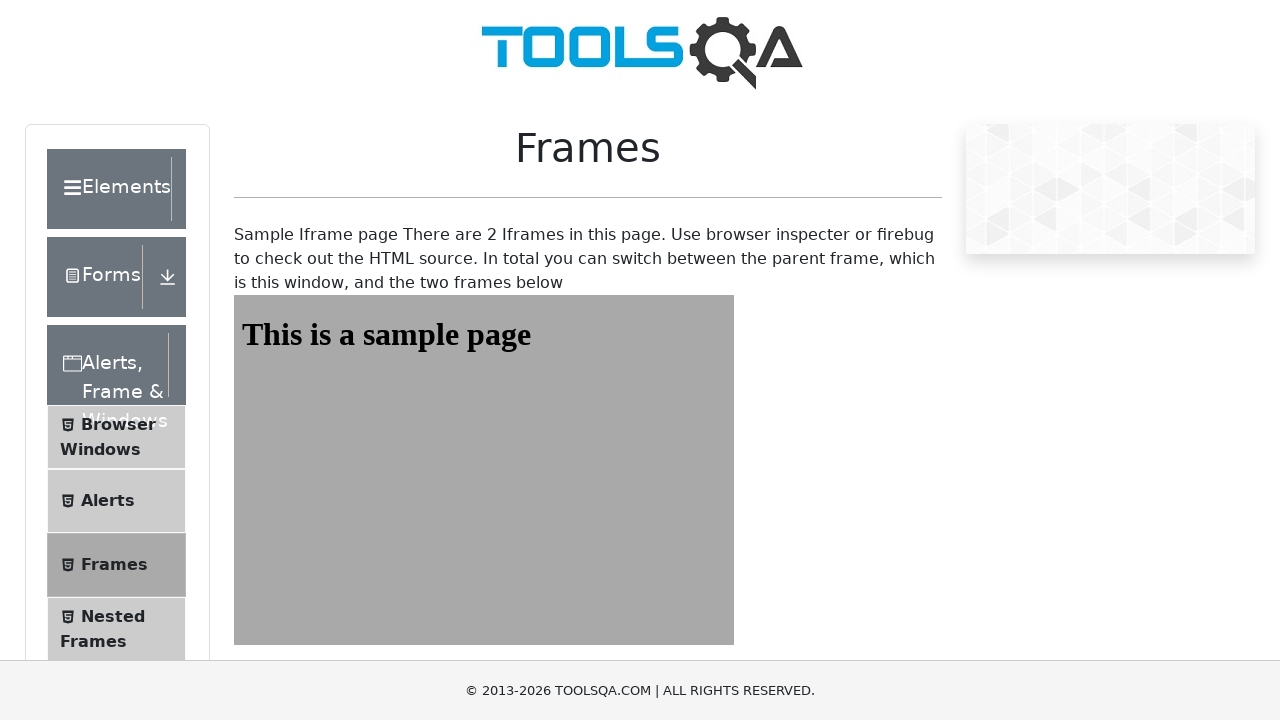

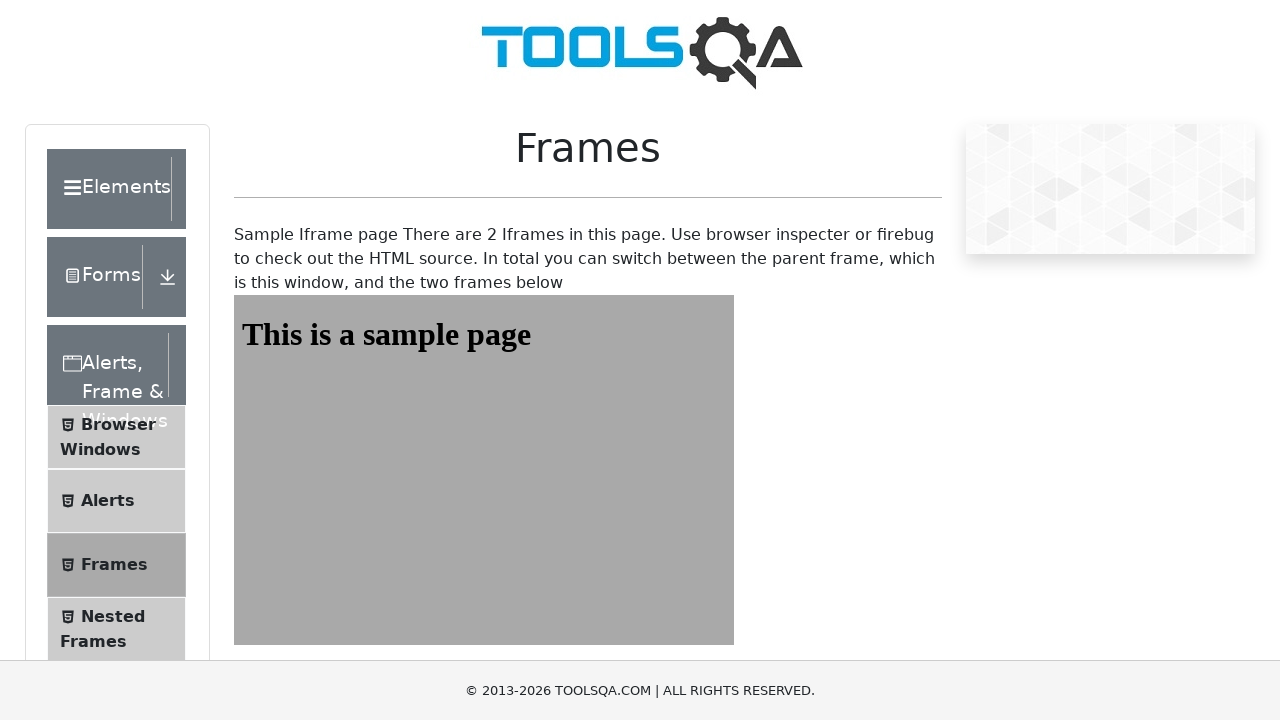